Tests a slow calculator web application by setting a delay value, performing an addition operation (7 + 8), and verifying the result displays 15.

Starting URL: https://bonigarcia.dev/selenium-webdriver-java/slow-calculator.html

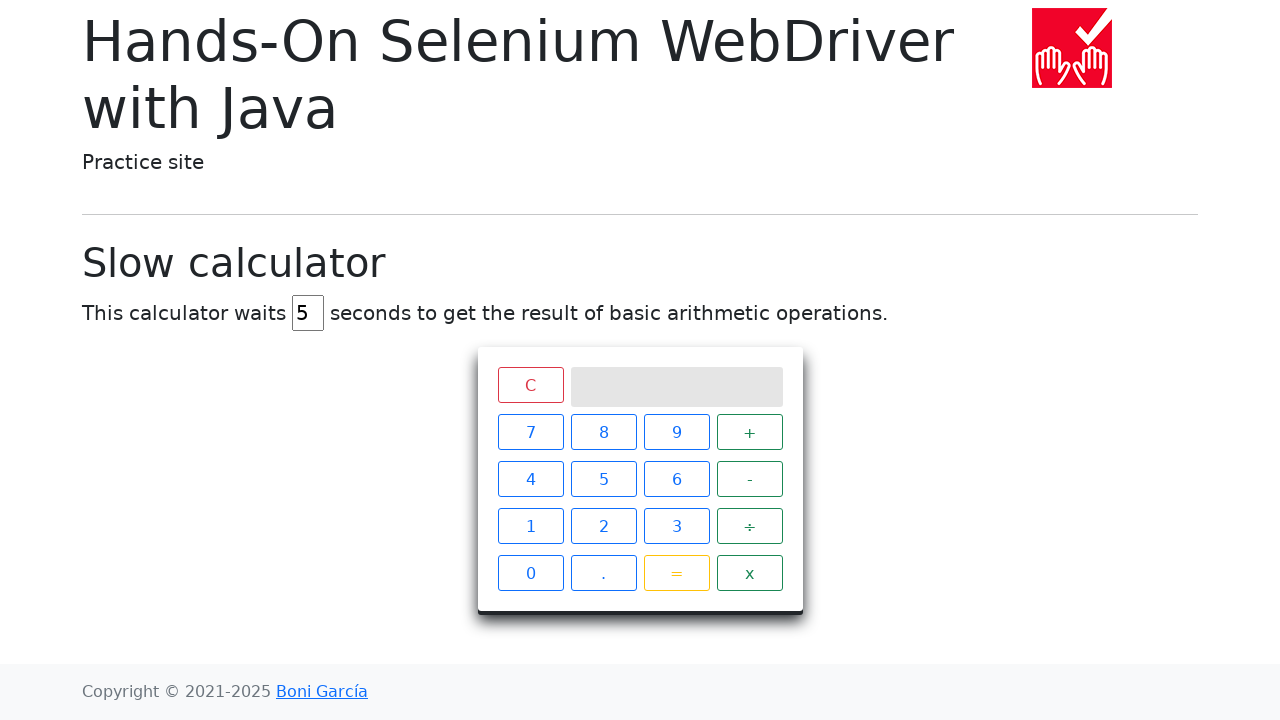

Waited for delay input field to be visible
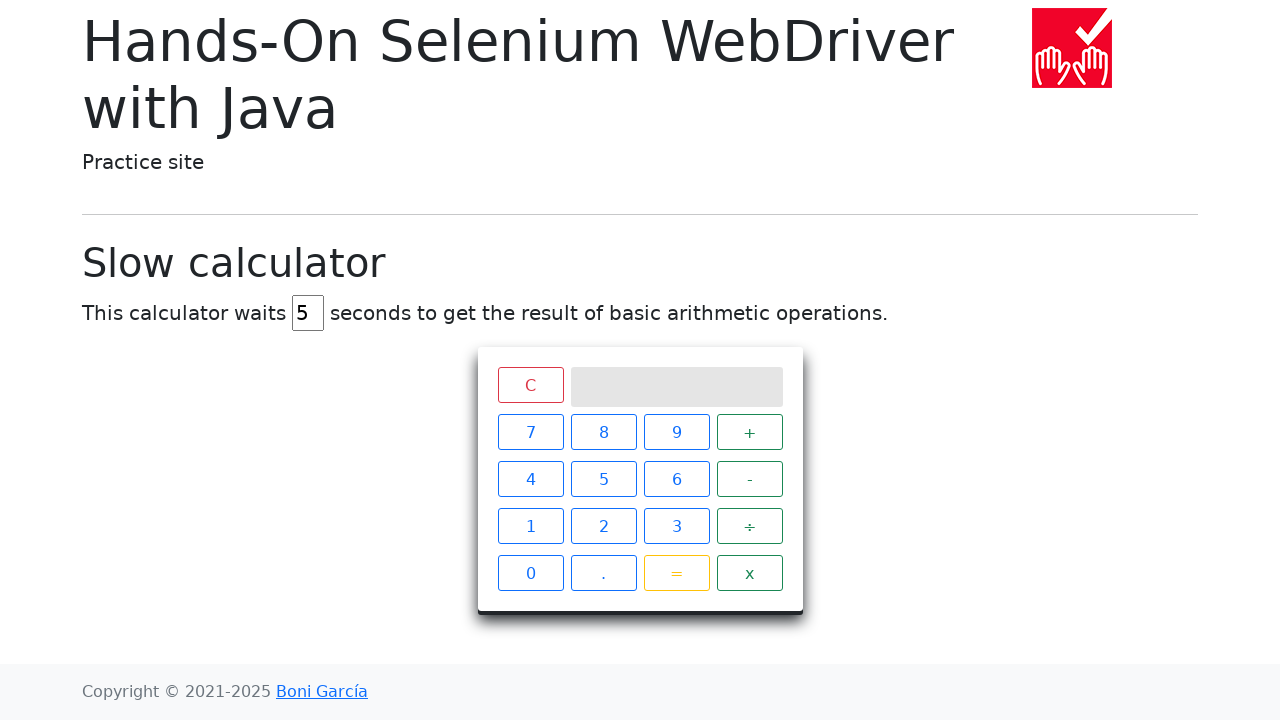

Cleared the delay input field on #delay
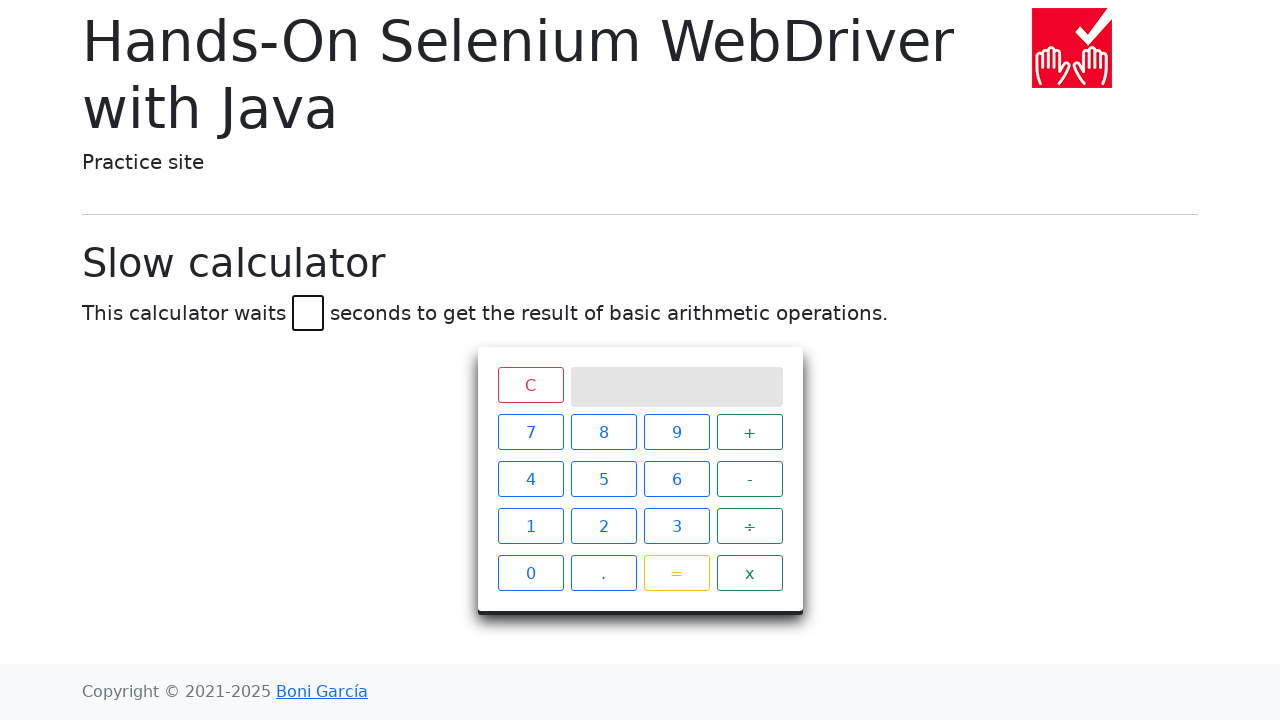

Set delay value to 45 milliseconds on #delay
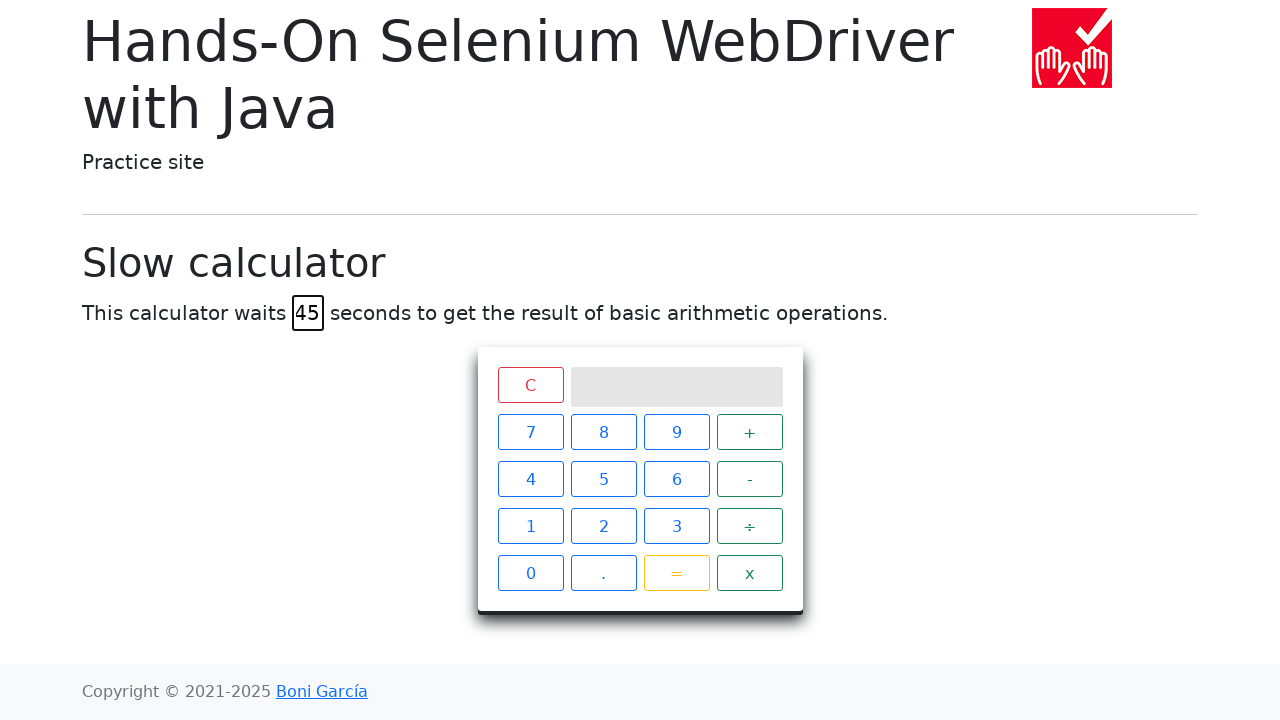

Clicked number 7 on calculator at (530, 432) on xpath=//span[text()='7']
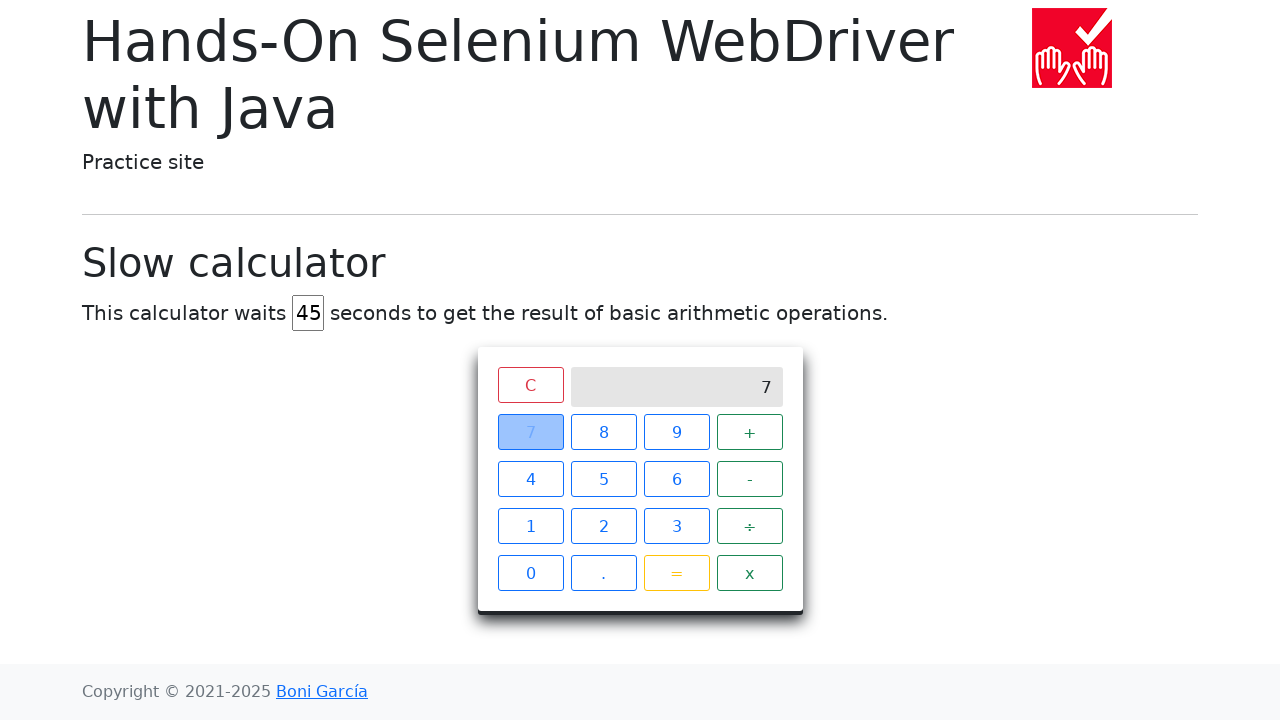

Clicked plus operator at (750, 432) on xpath=//span[text()='+']
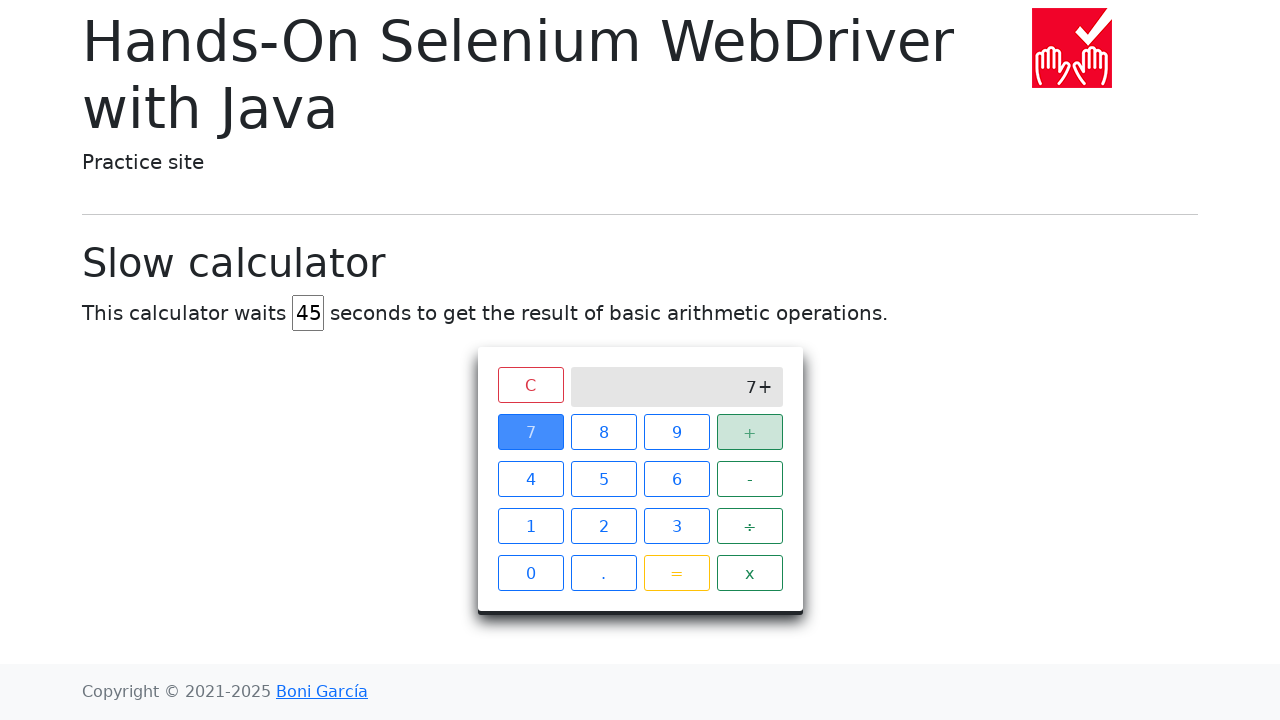

Clicked number 8 on calculator at (604, 432) on xpath=//span[text()='8']
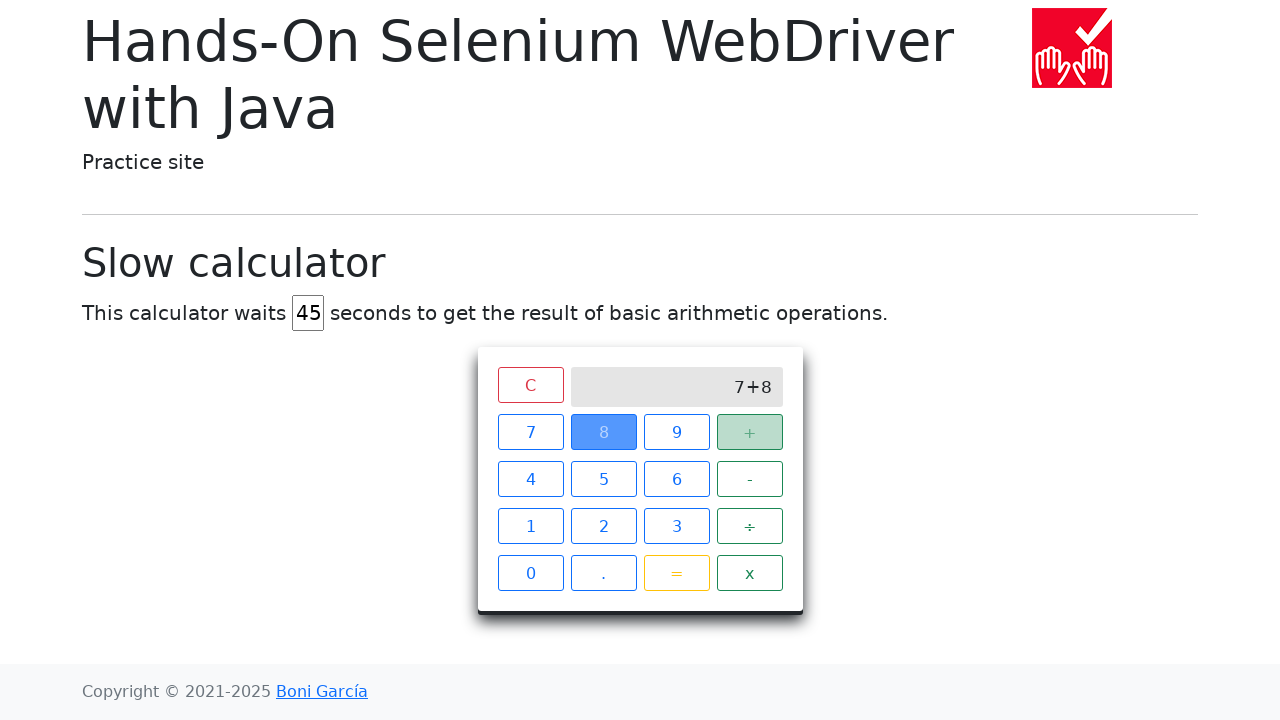

Clicked equals button to perform calculation at (676, 573) on xpath=//span[text()='=']
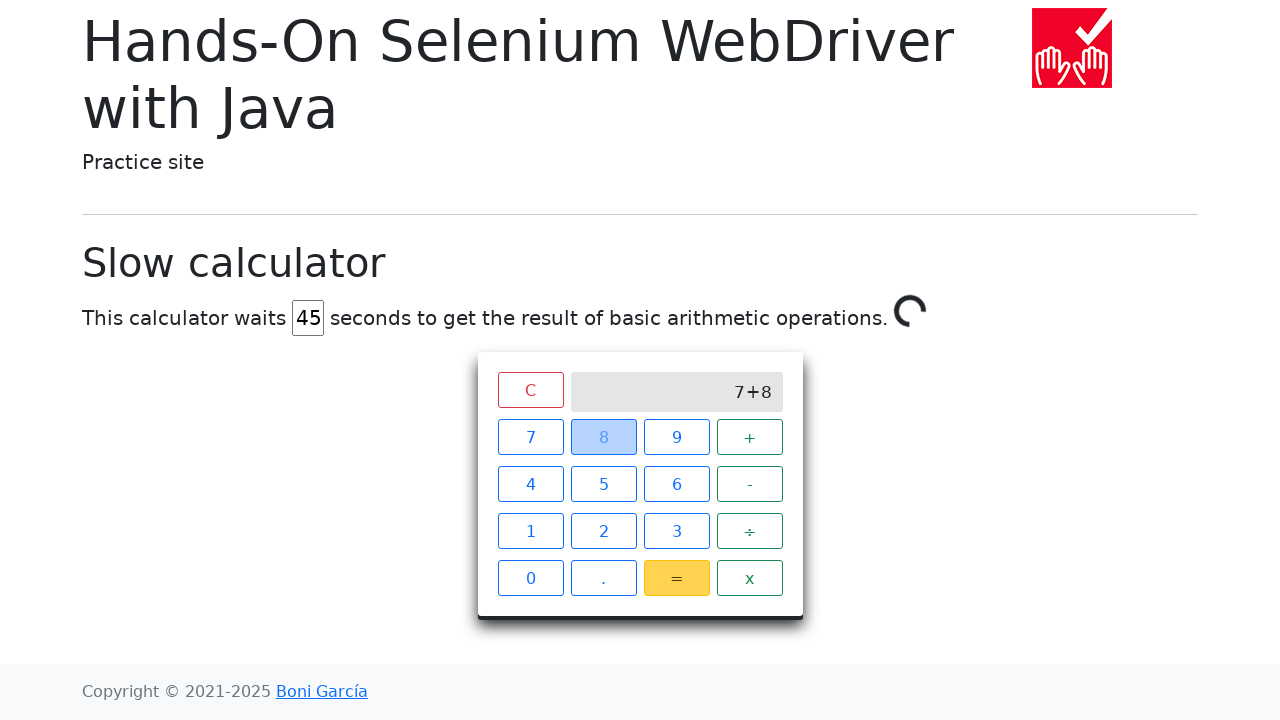

Verified calculator result displays 15 (7 + 8)
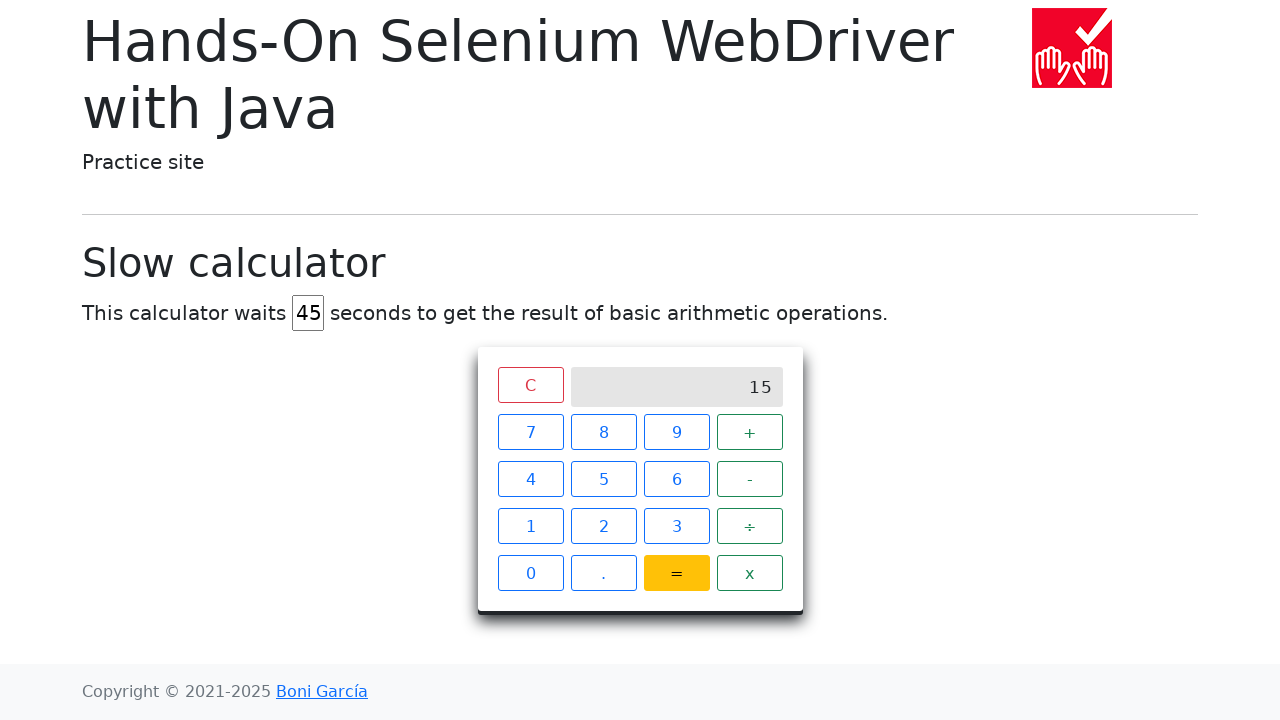

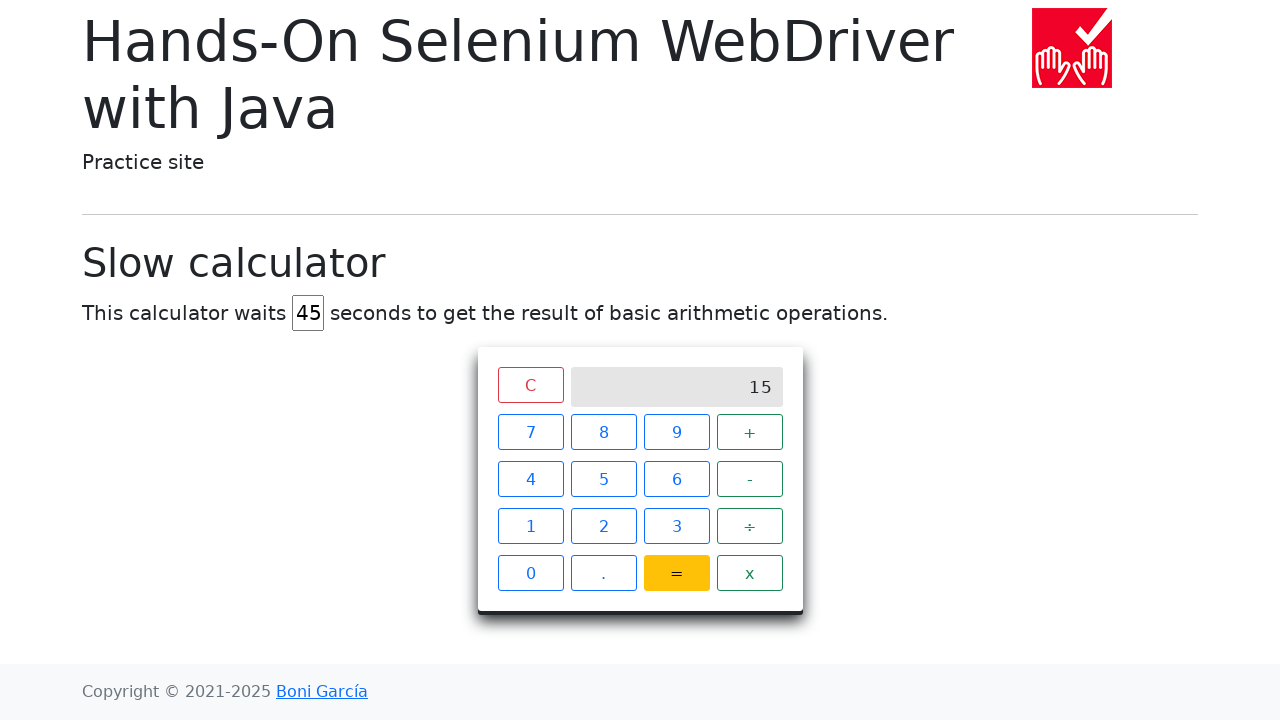